Tests radio button selection functionality by clicking Yes and Impressive radio buttons and verifying the result text updates accordingly.

Starting URL: https://demoqa.com/radio-button

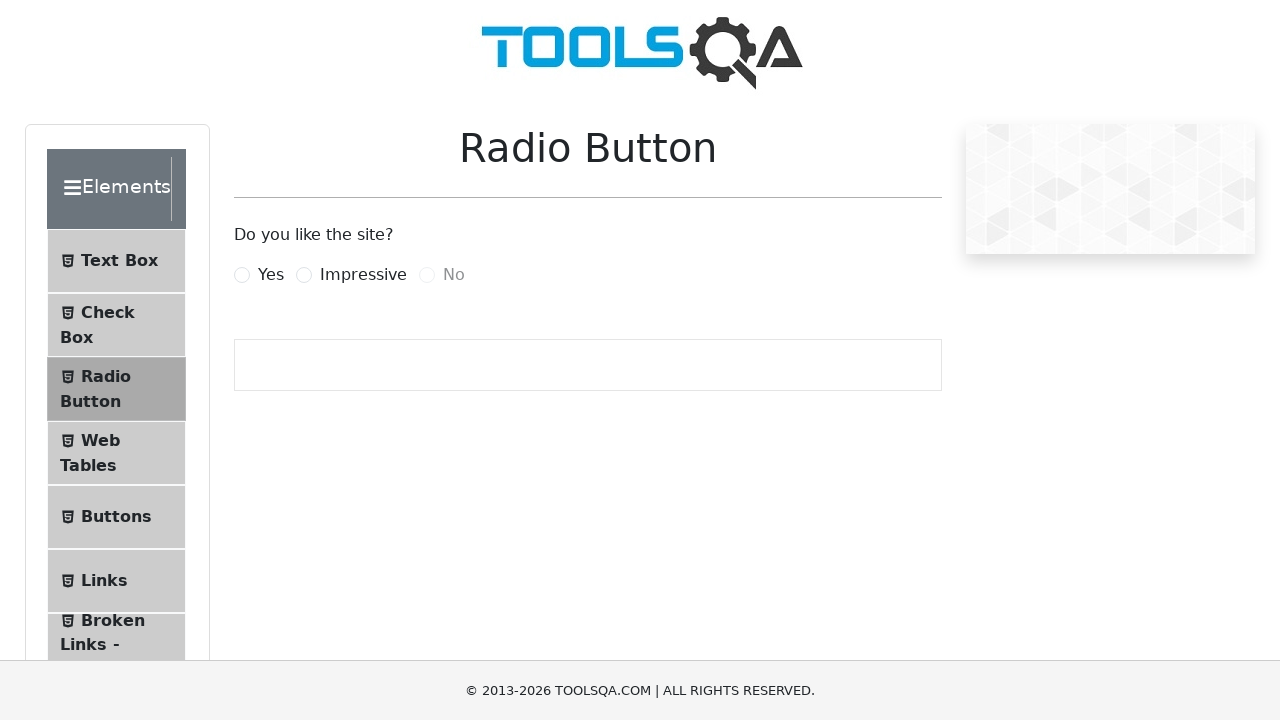

Clicked Yes radio button at (271, 275) on label[for='yesRadio']
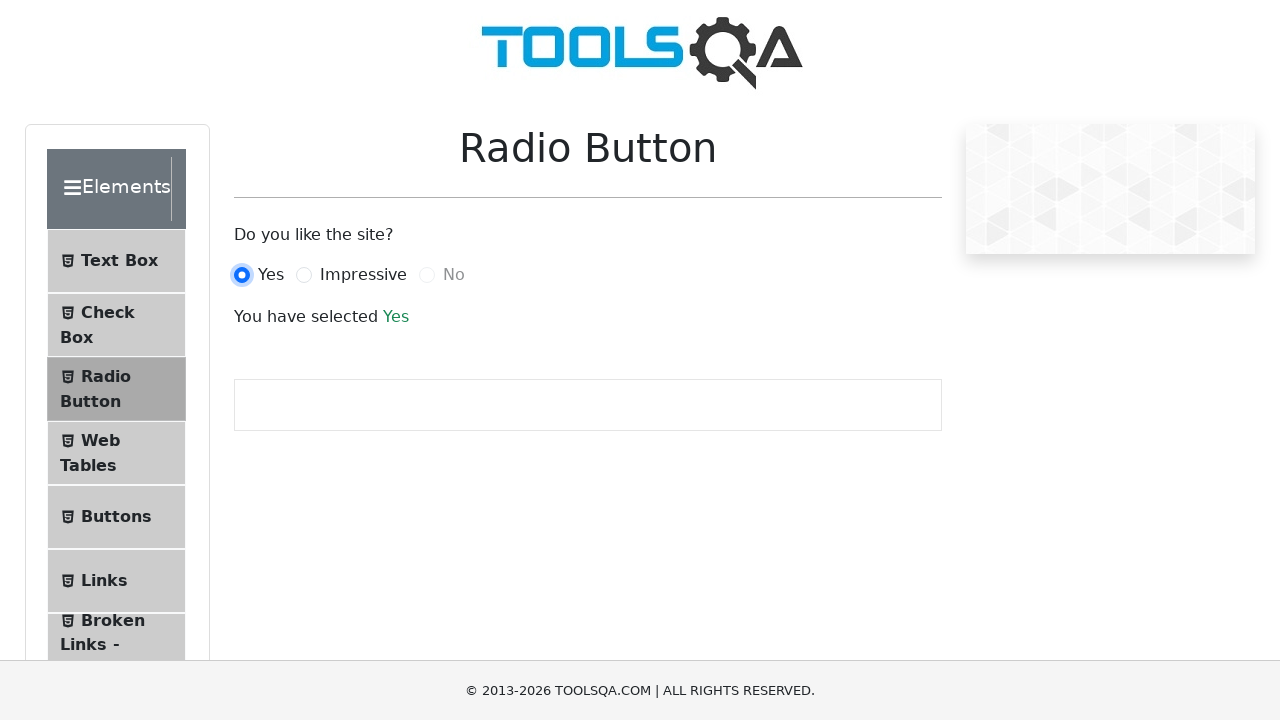

Result text element loaded
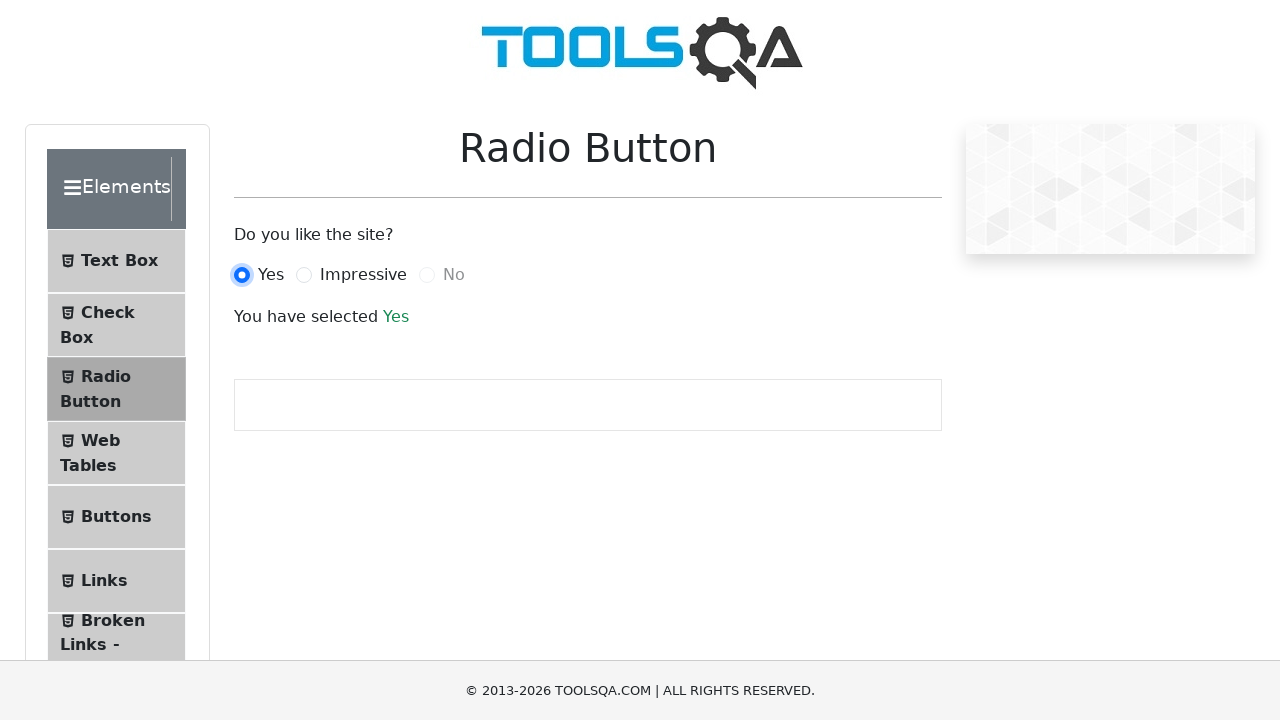

Retrieved result text content
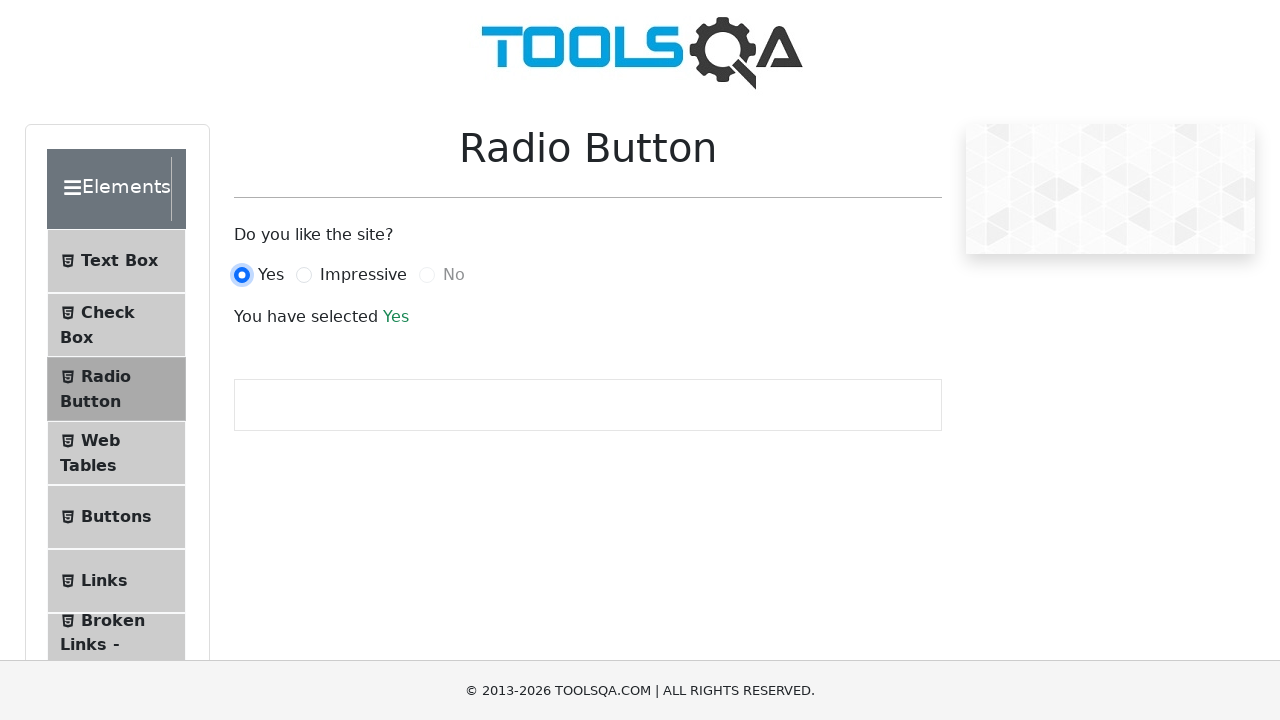

Verified 'Yes' is present in result text
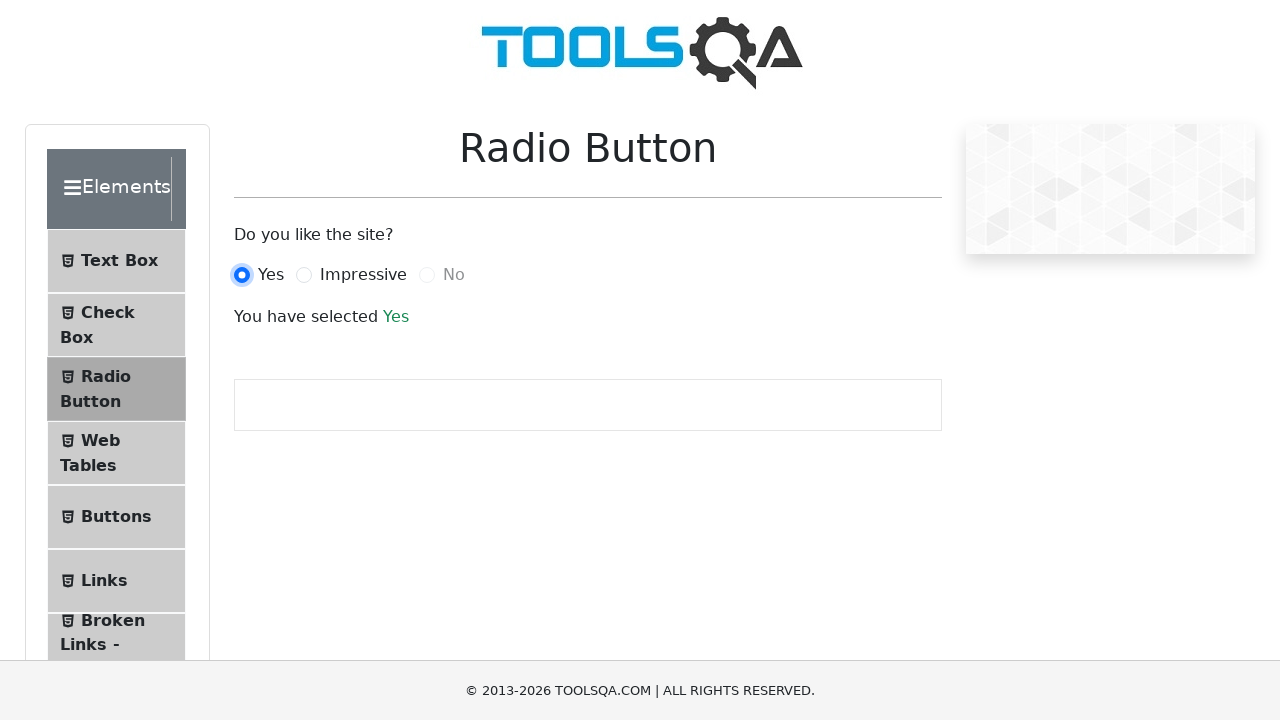

Clicked Impressive radio button at (363, 275) on label[for='impressiveRadio']
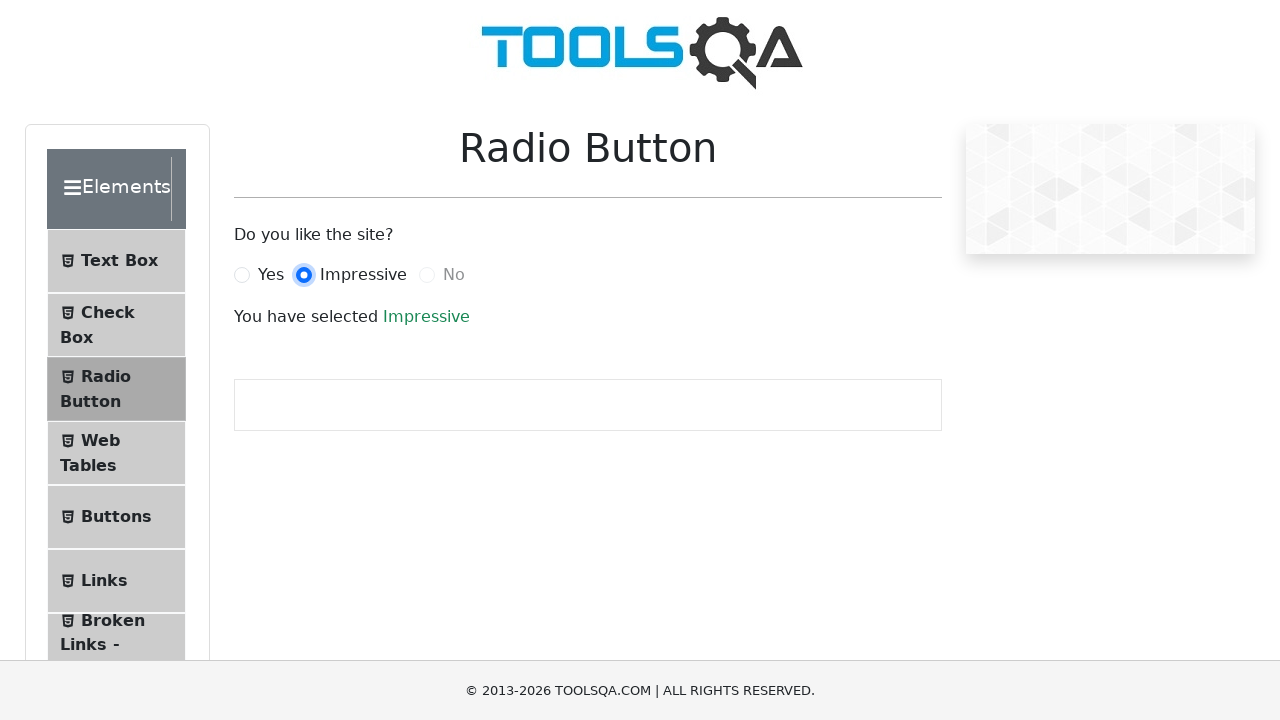

Retrieved updated result text content
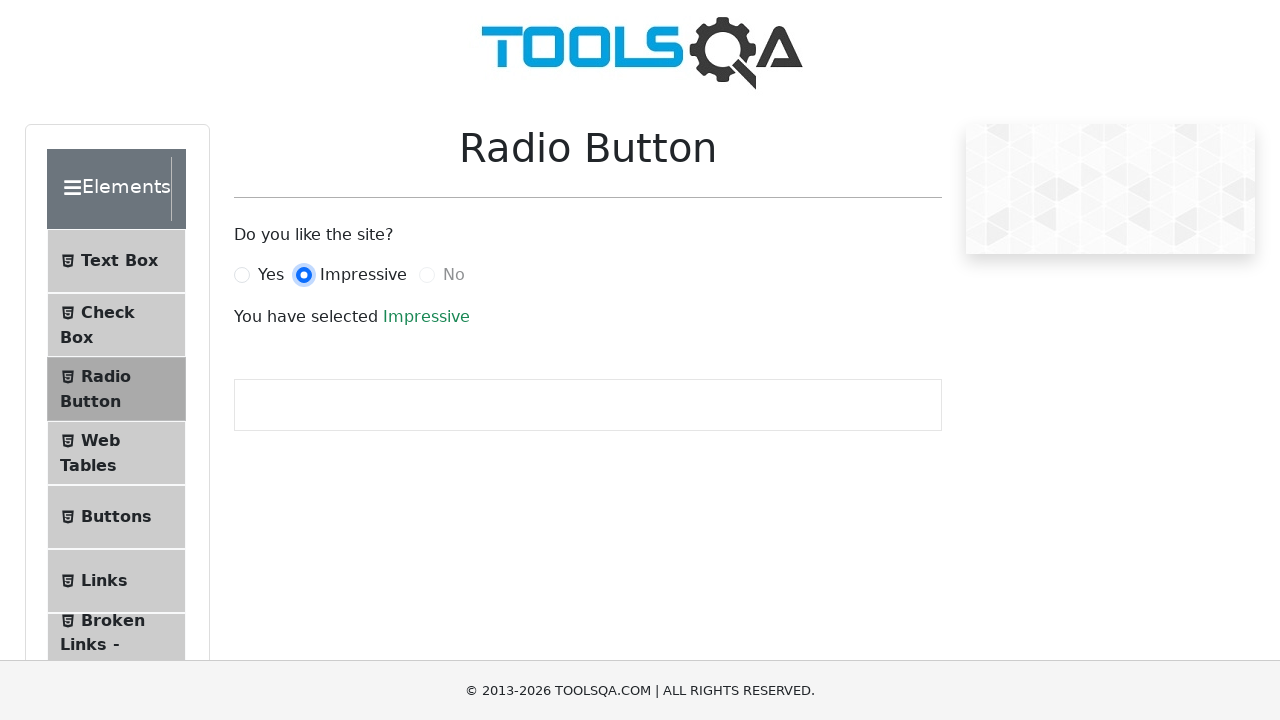

Verified 'Impressive' is present in result text
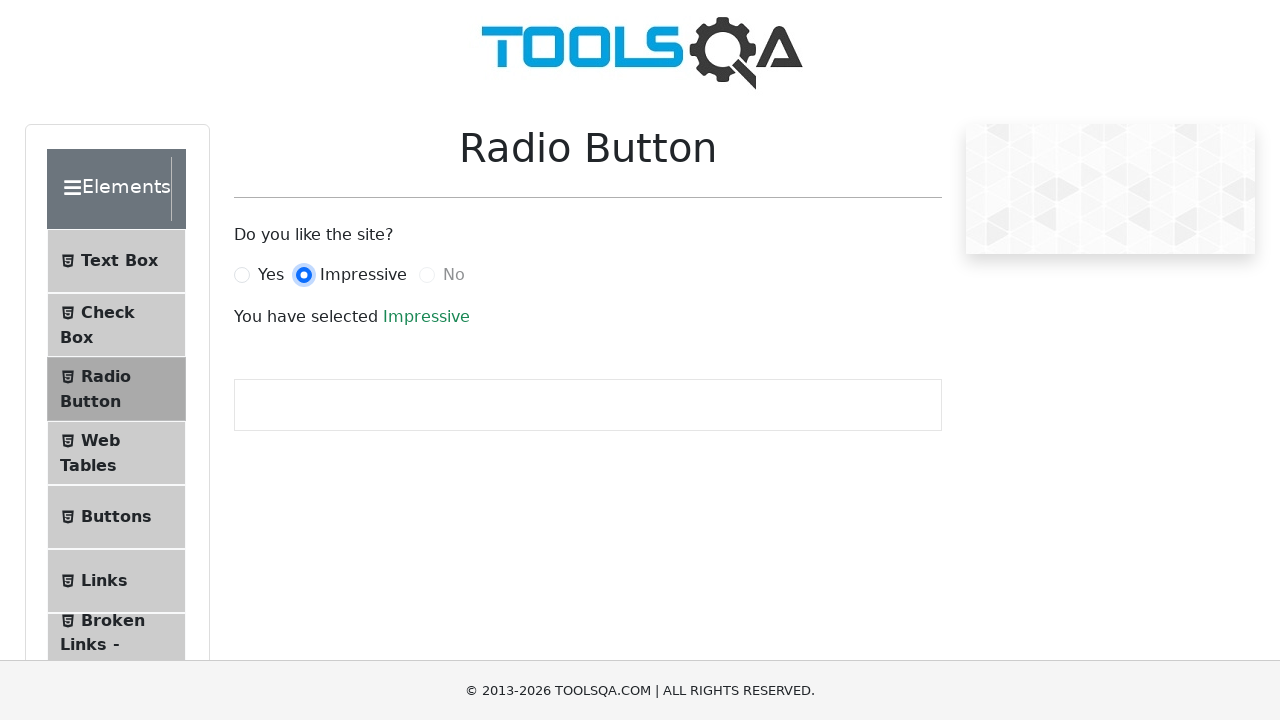

Located No radio button element
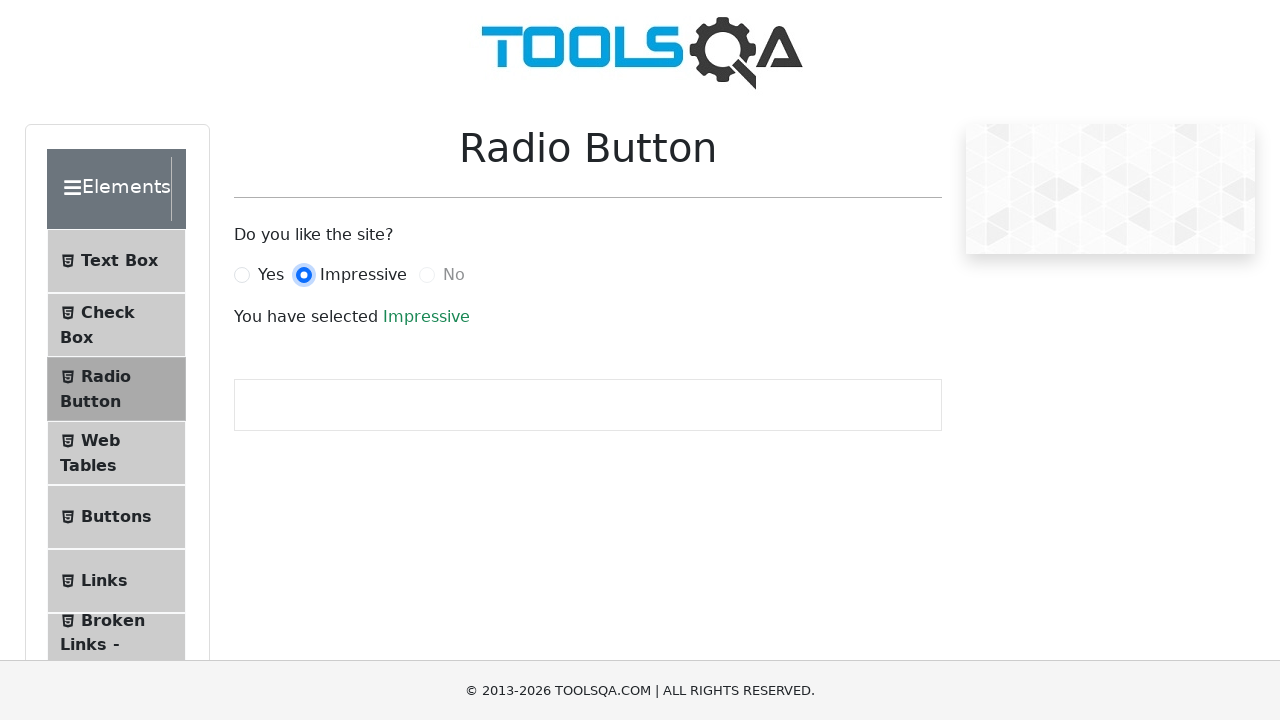

Verified No radio button is disabled
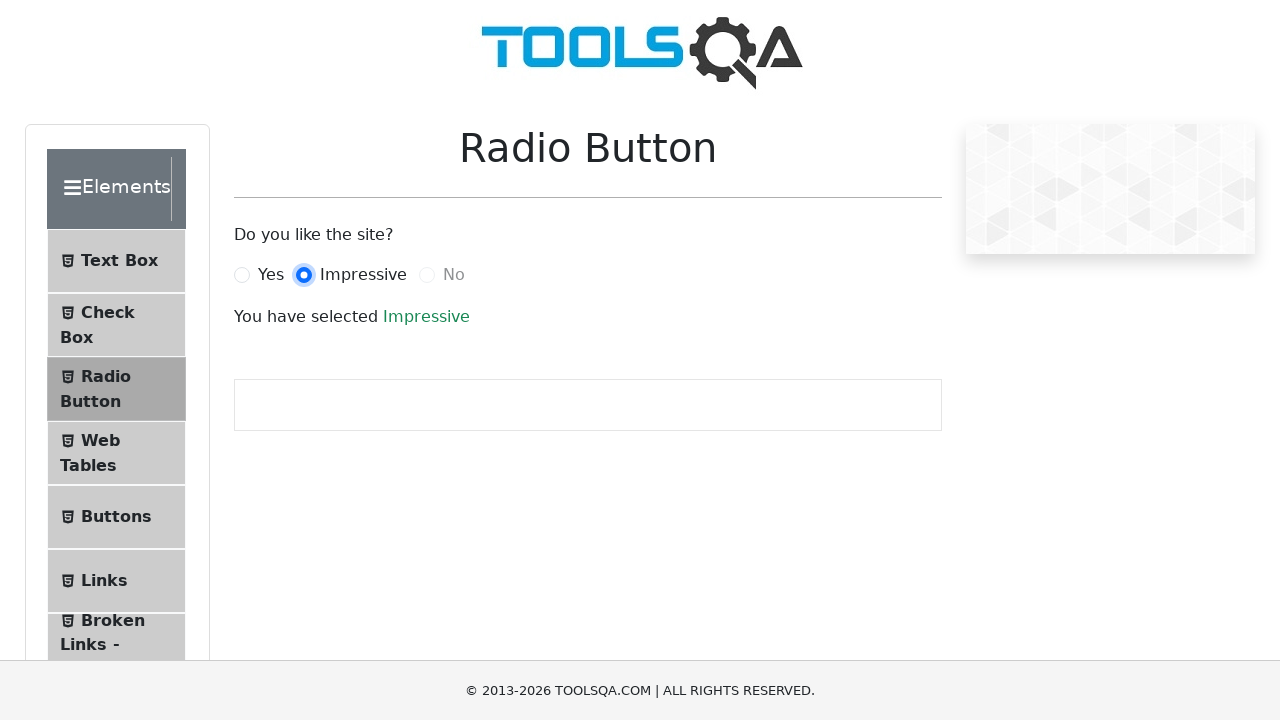

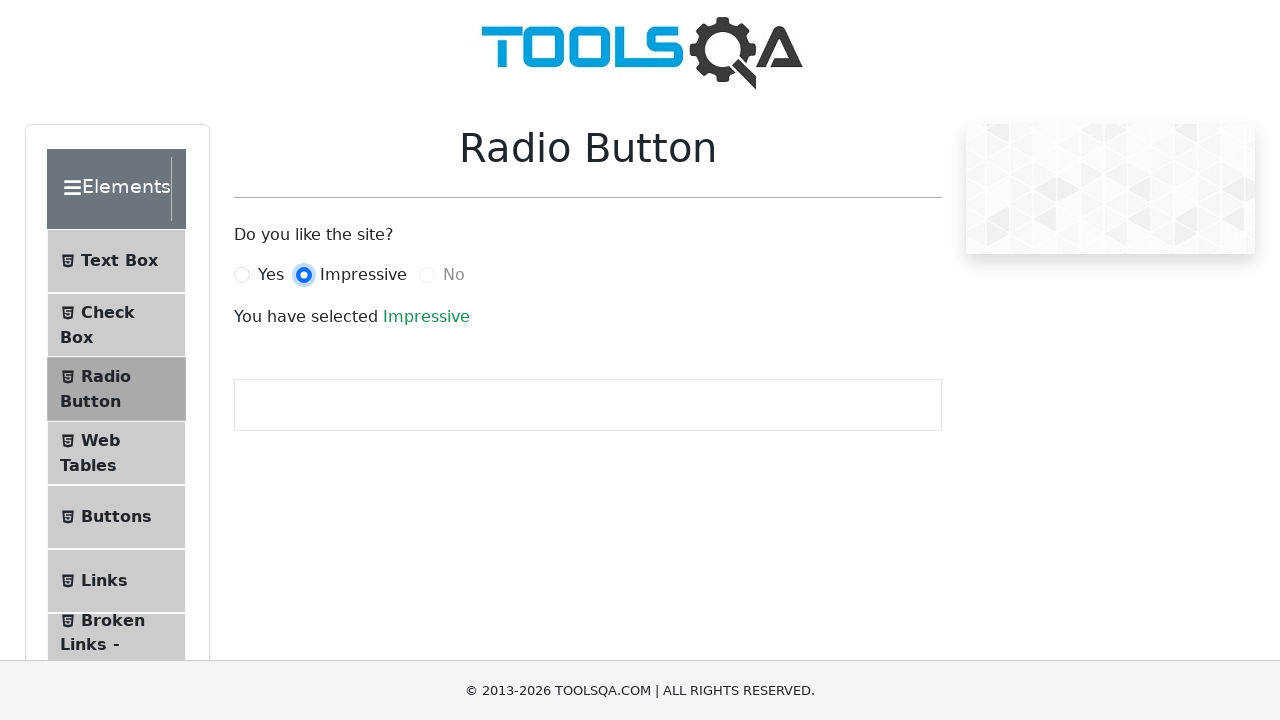